Tests multiplication functionality of a calculator by entering two numbers and clicking the multiply button, then verifying the result

Starting URL: http://antoniotrindade.com.br/treinoautomacao/desafiosoma.html

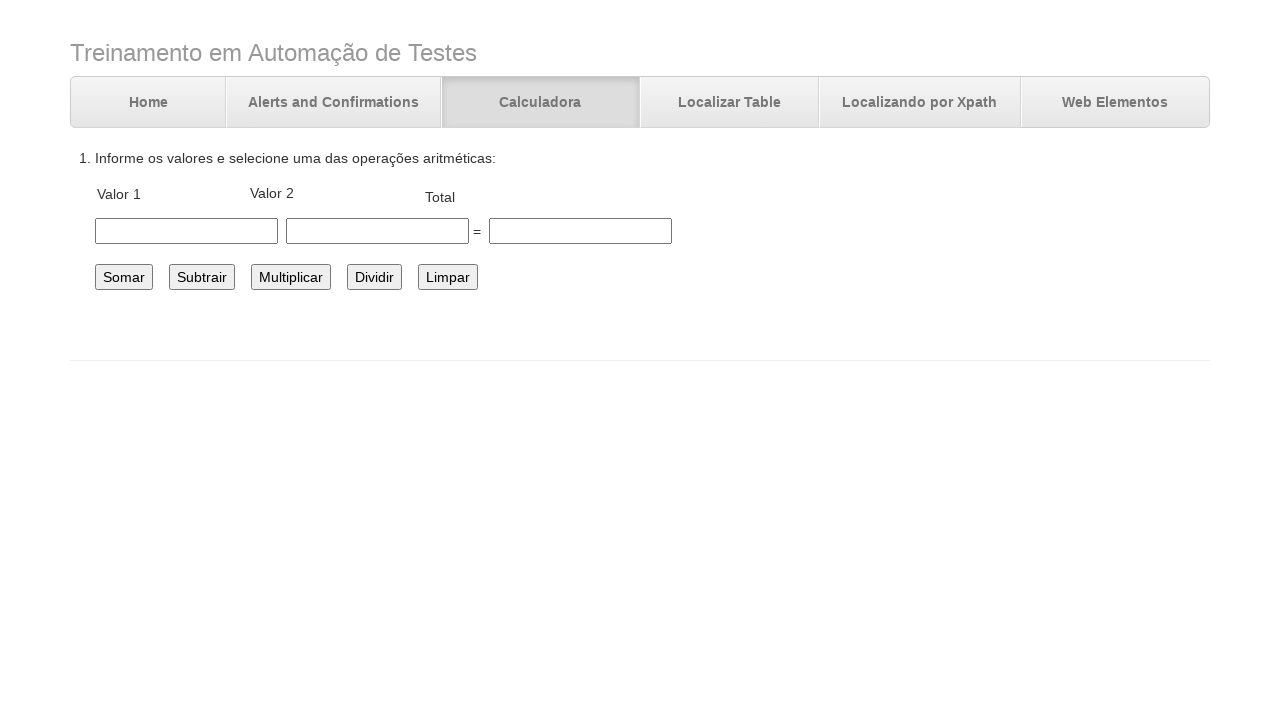

Navigated to calculator test page
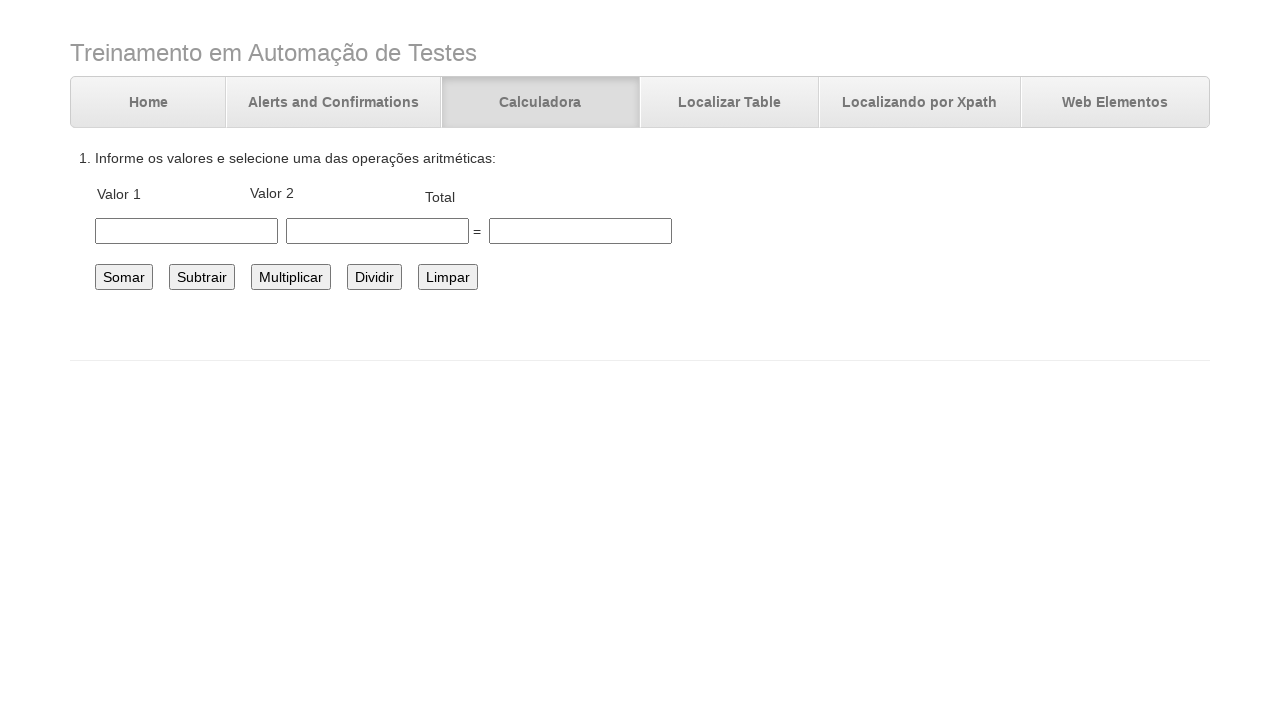

Entered first number: 10 on #number1
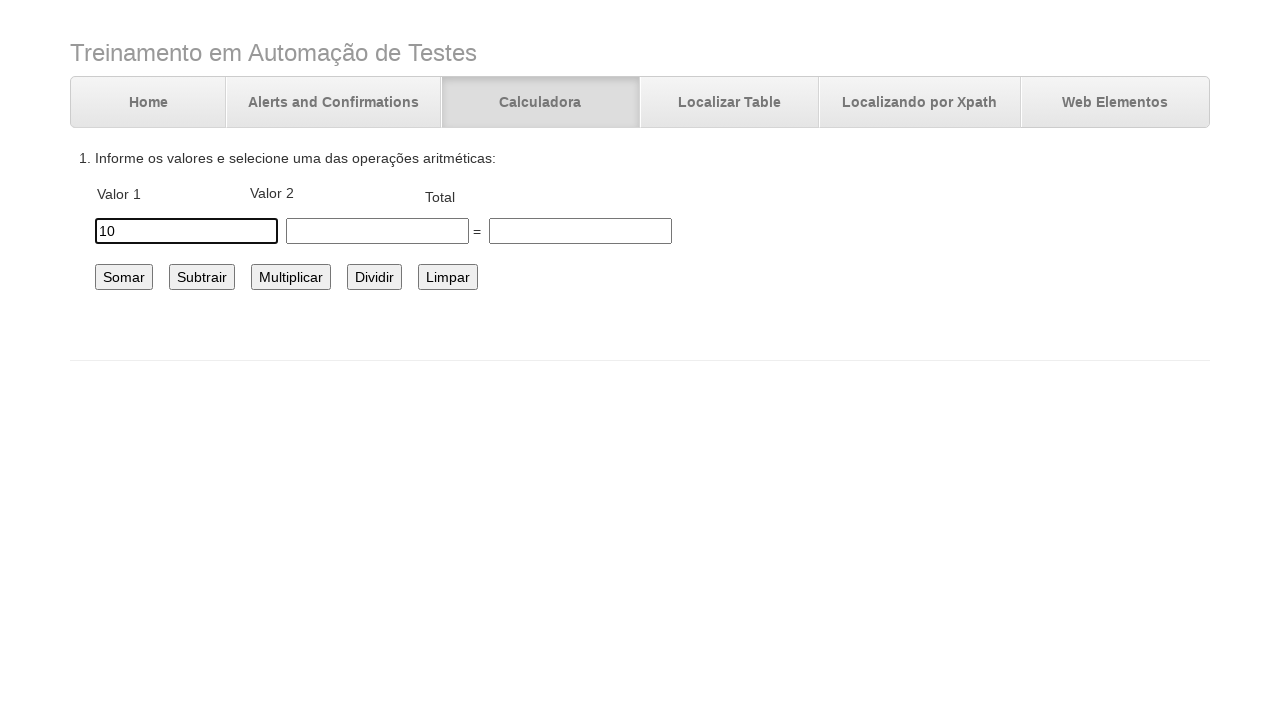

Entered second number: 4 on #number2
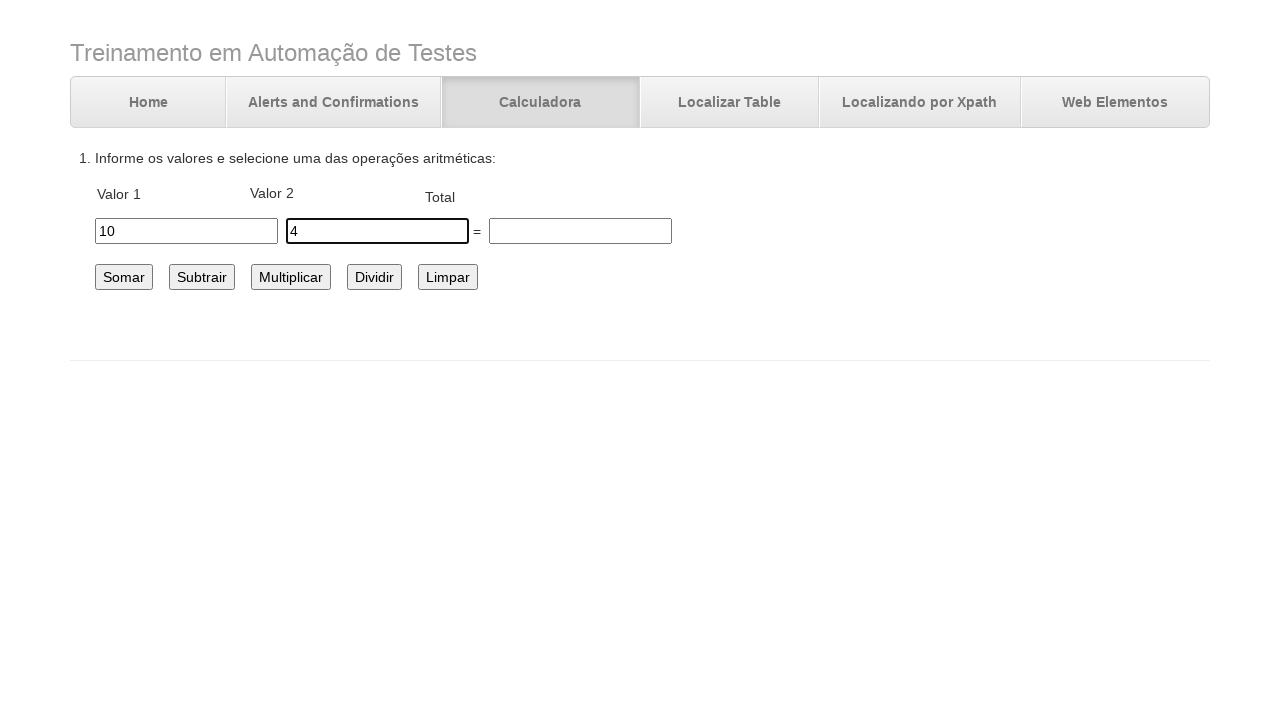

Clicked multiply button at (291, 277) on #multiplicar
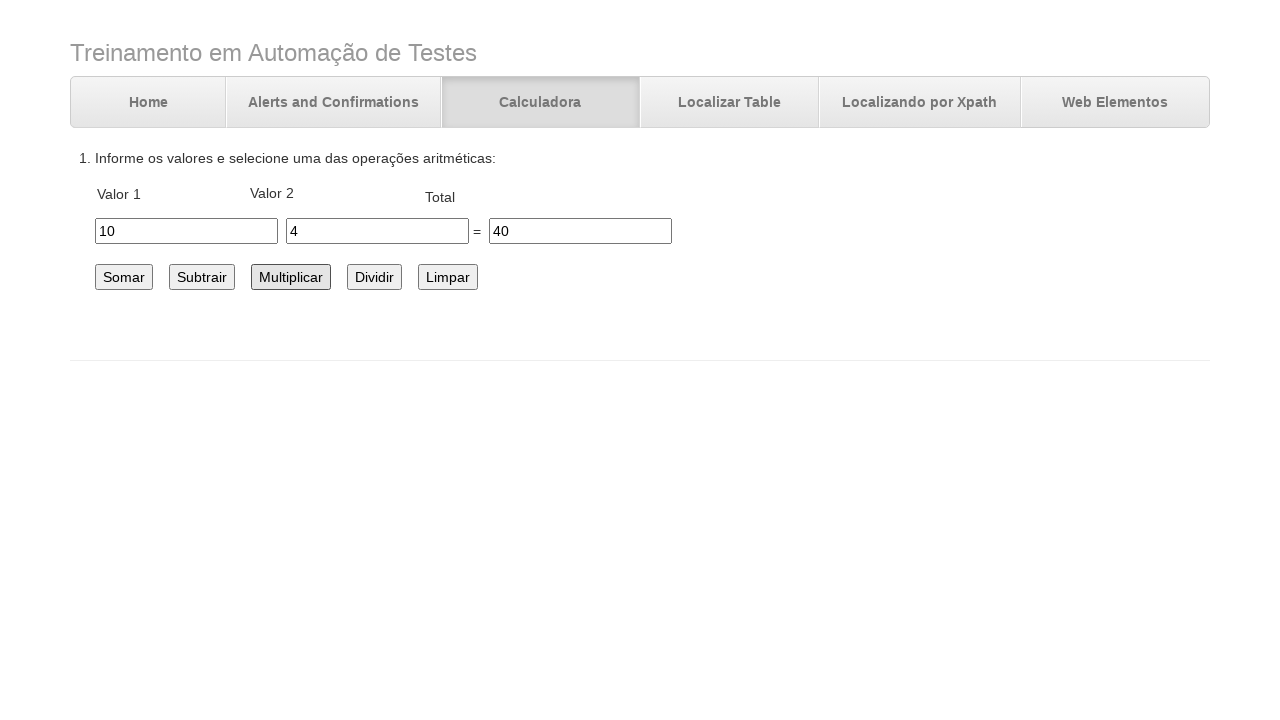

Verified multiplication result equals 40
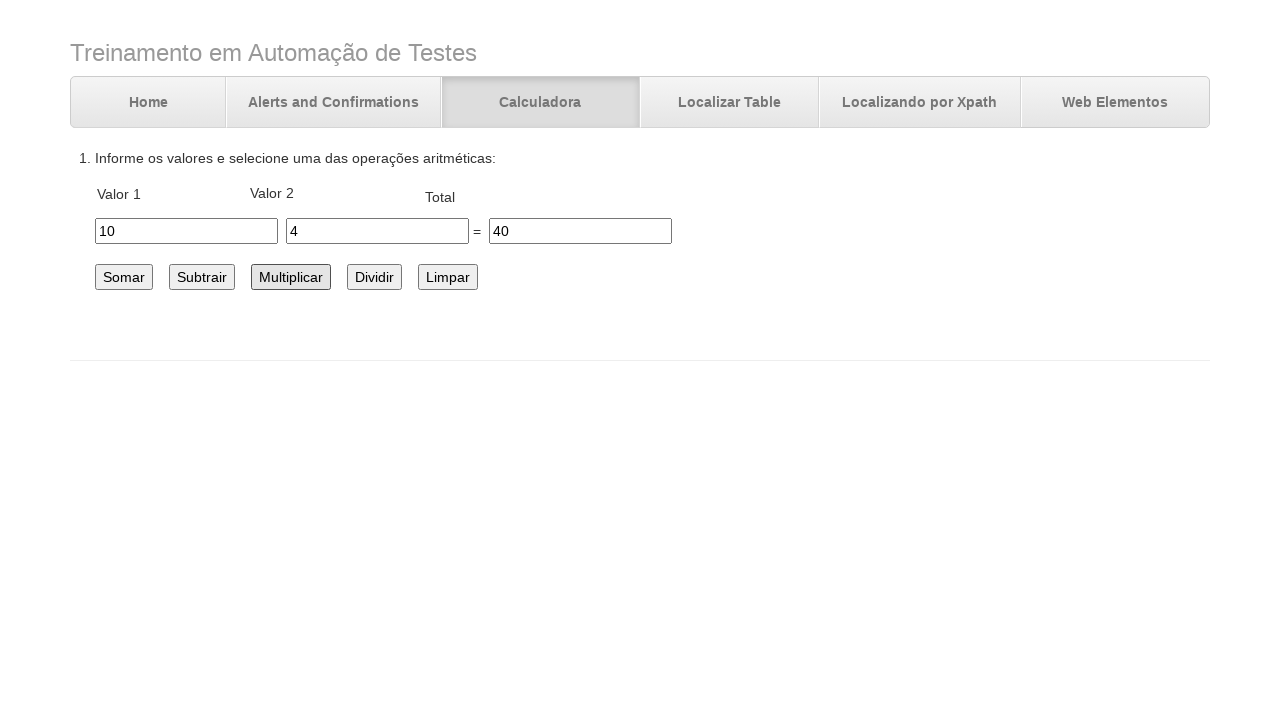

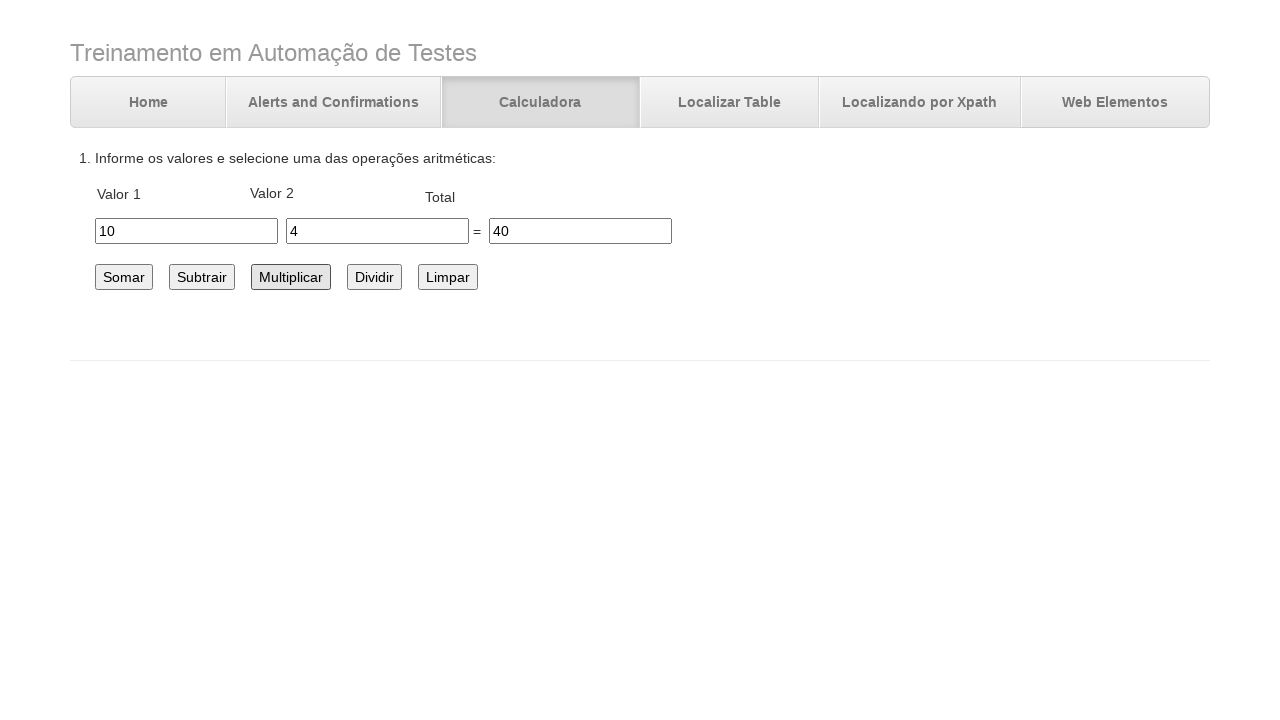